Tests opting out of A/B tests by adding a cookie after visiting the page, then refreshing to verify the opt-out takes effect

Starting URL: http://the-internet.herokuapp.com/abtest

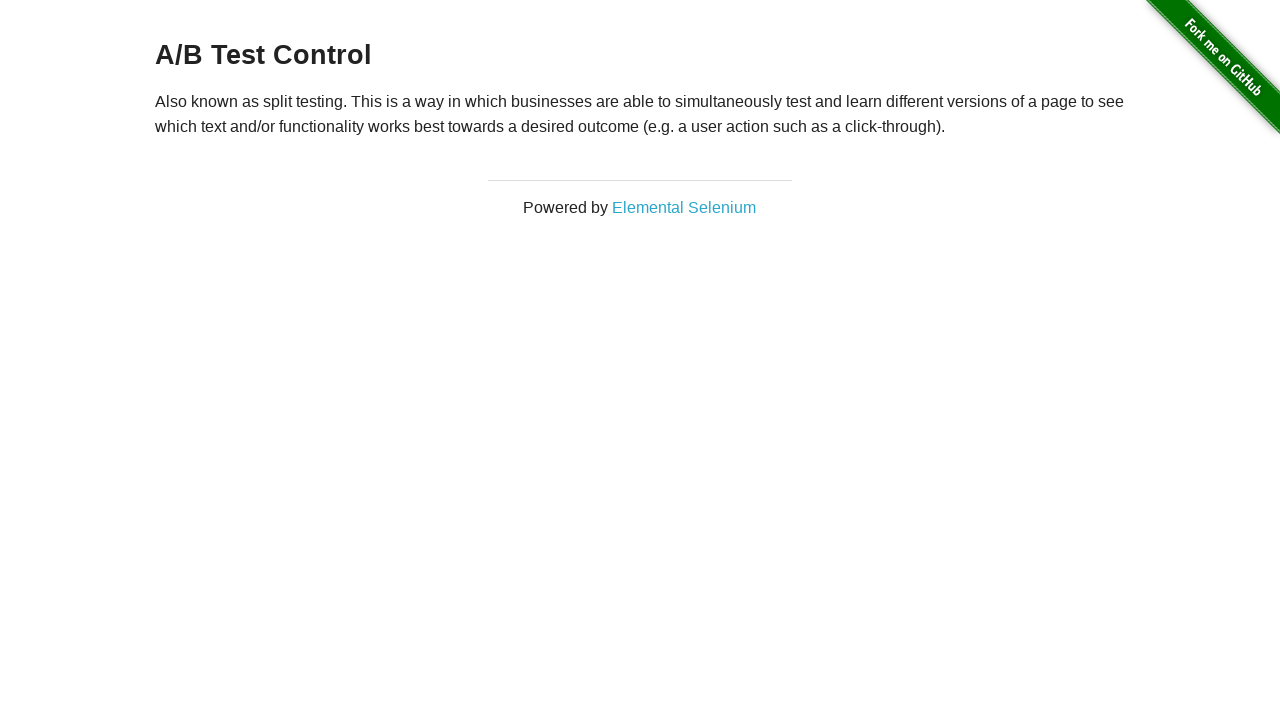

Waited for h3 heading to load
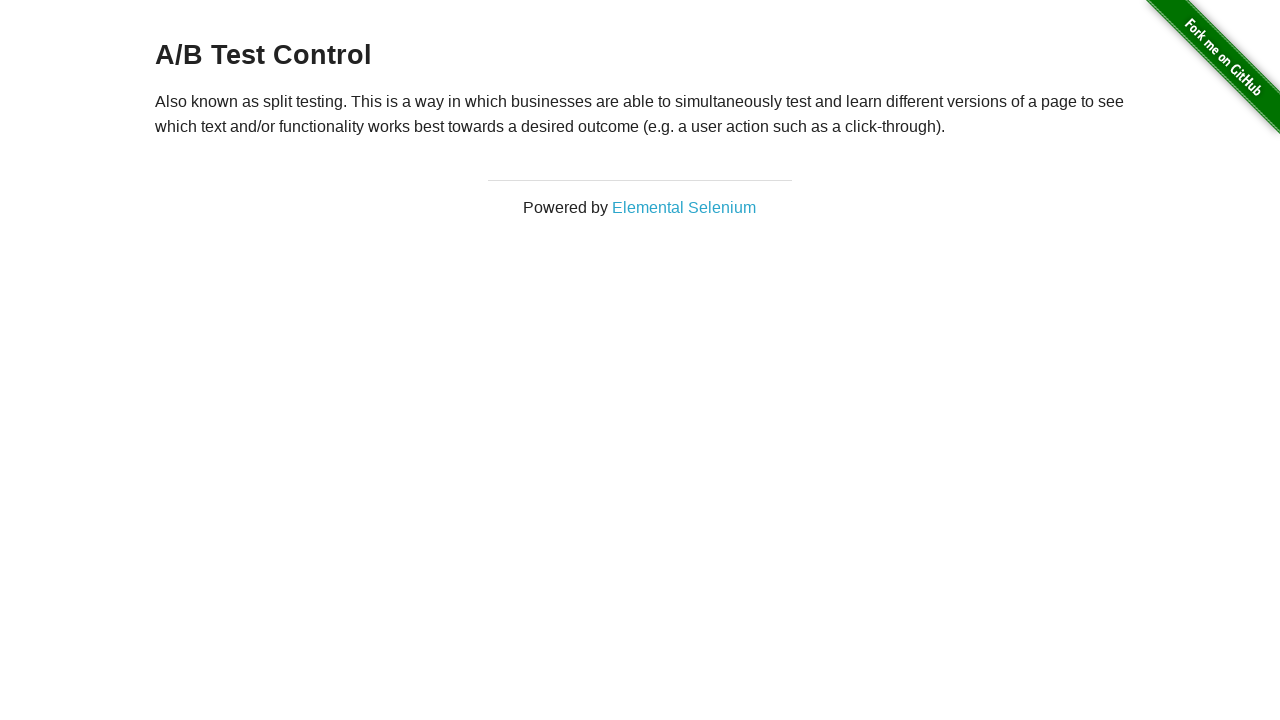

Retrieved heading text: 'A/B Test Control'
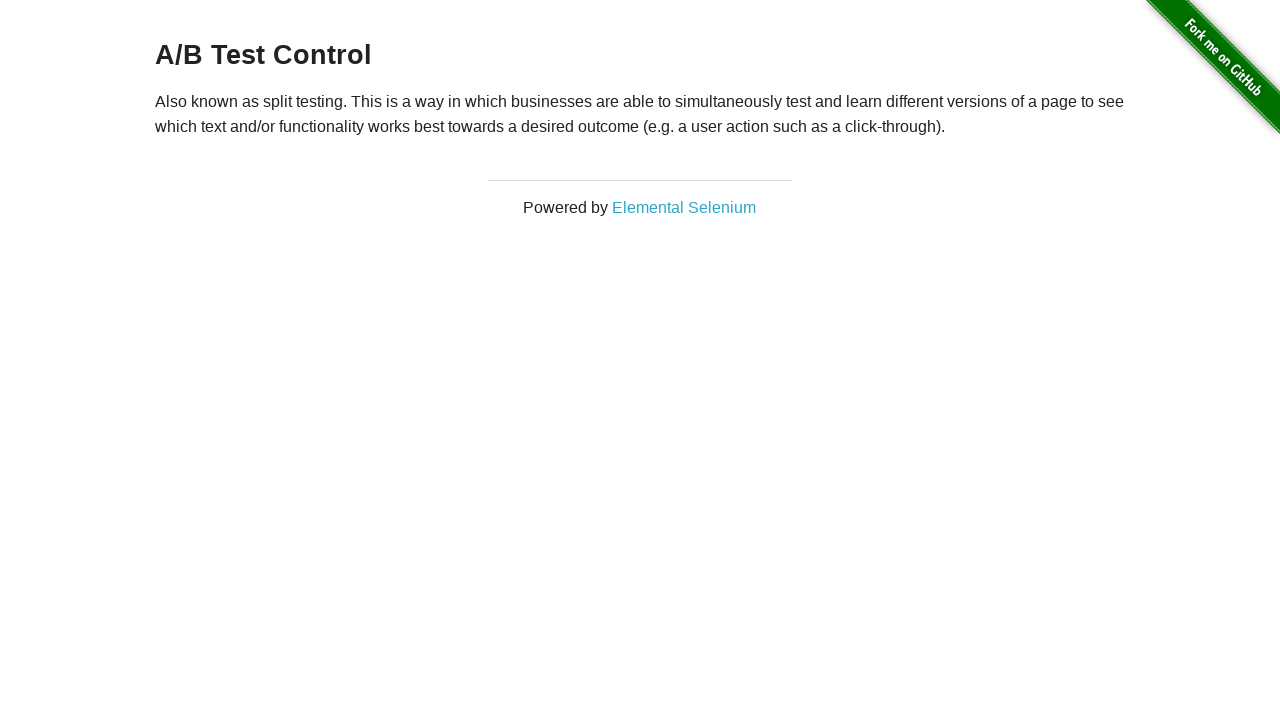

Verified heading starts with 'A/B Test'
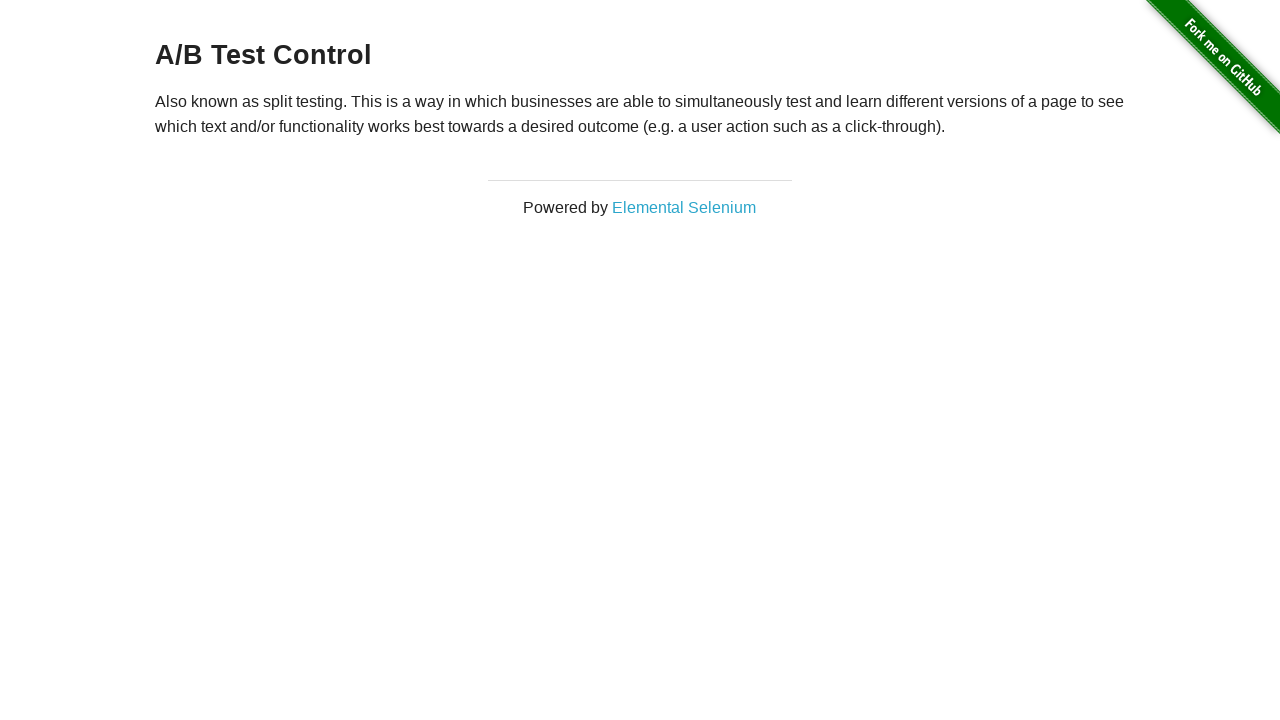

Added optimizelyOptOut cookie to opt out of A/B test
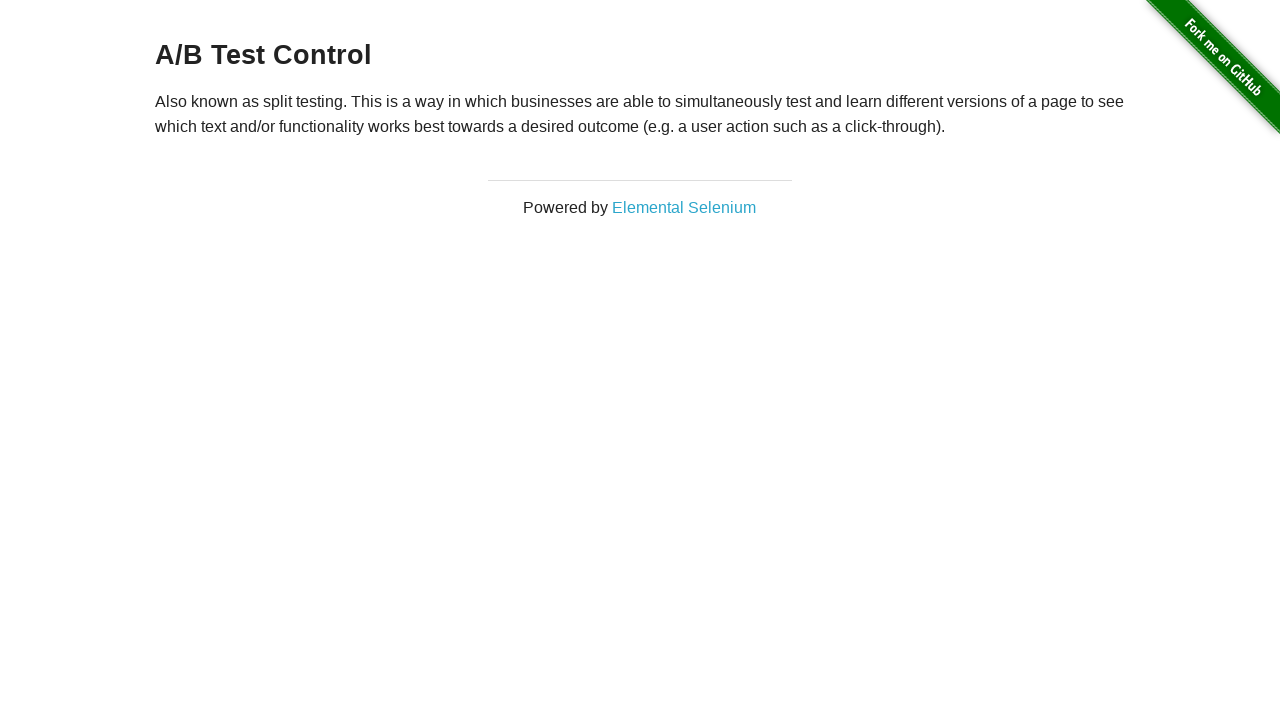

Reloaded page to apply opt-out cookie
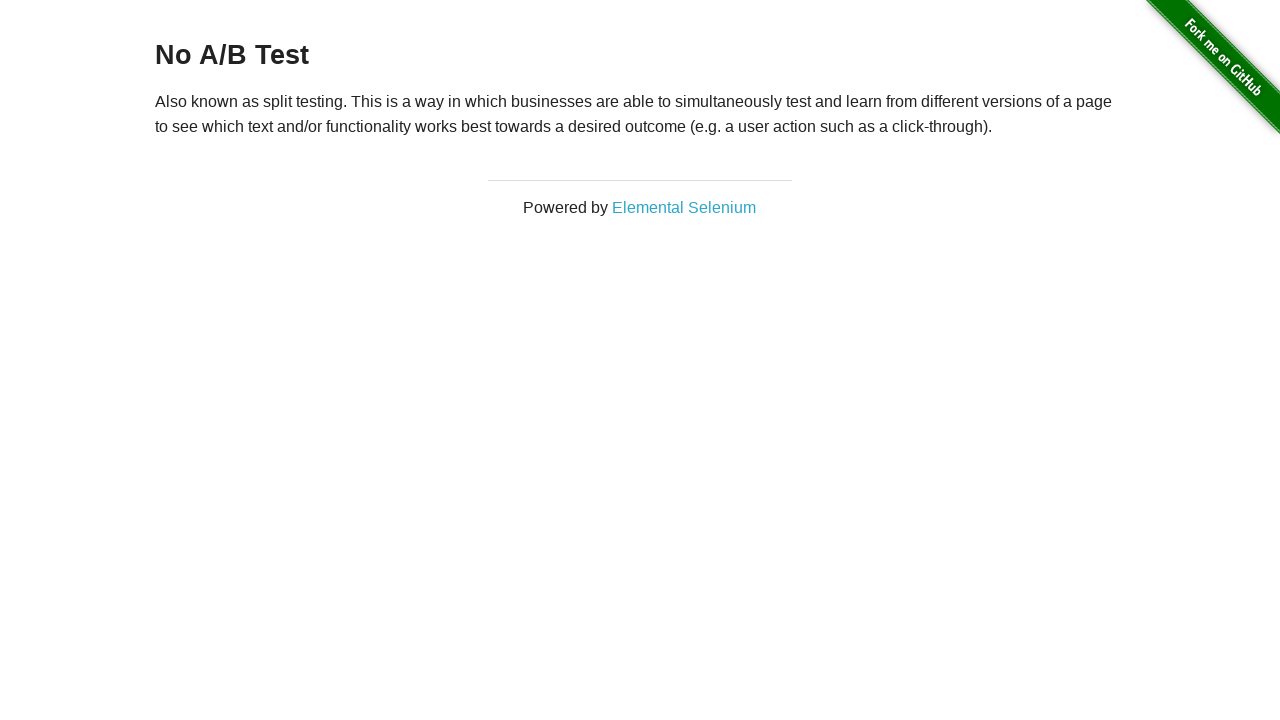

Waited for h3 heading after page reload
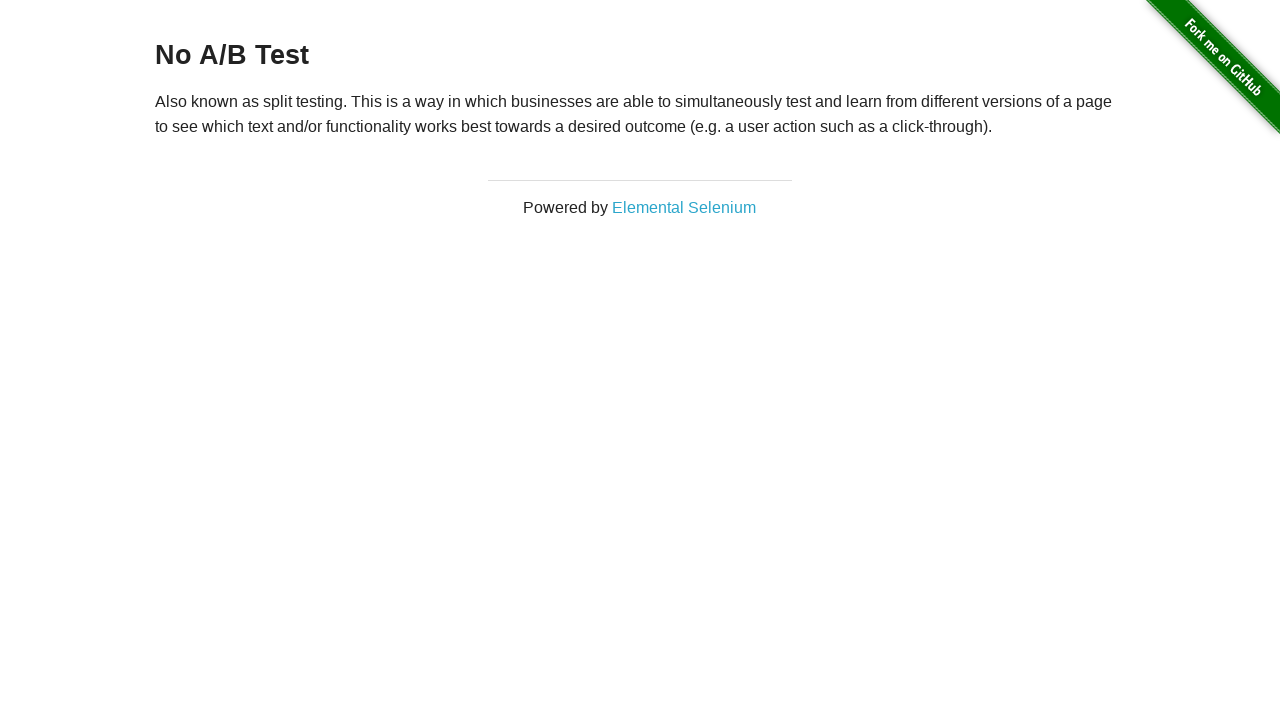

Retrieved heading text after reload: 'No A/B Test'
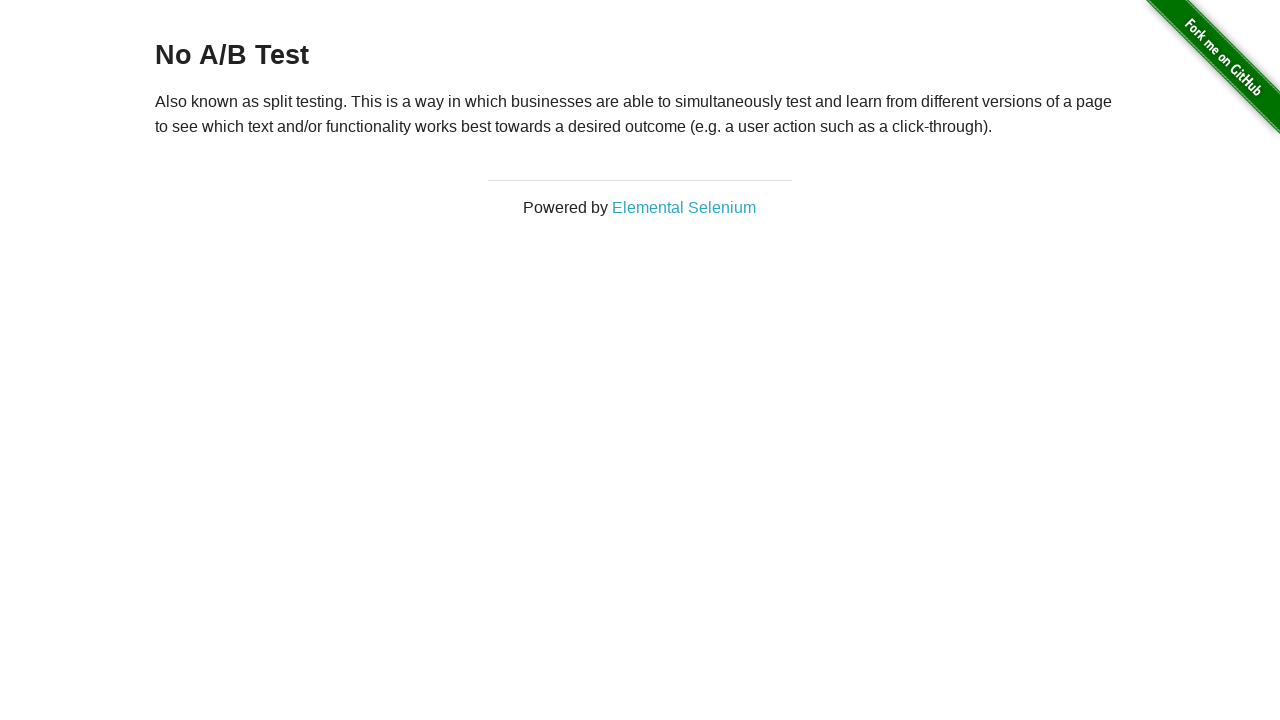

Verified heading now displays 'No A/B Test' confirming opt-out is active
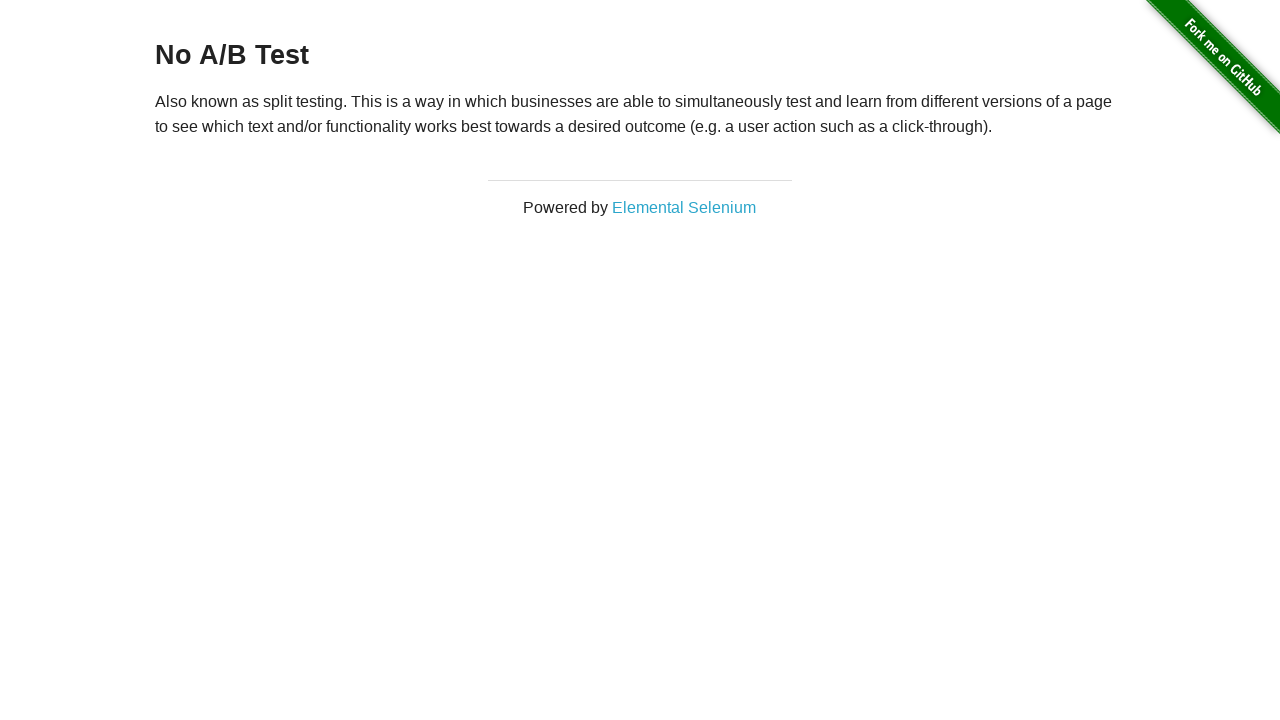

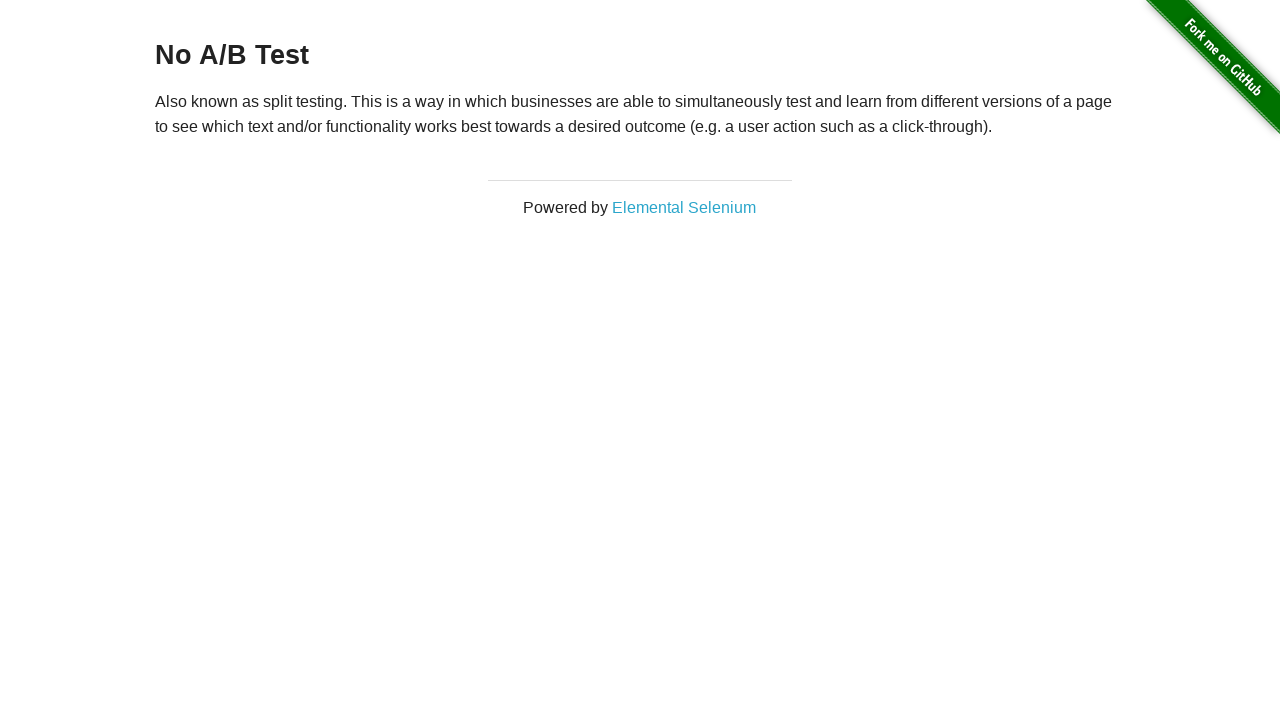